Tests file upload functionality by selecting a file using the file input and submitting the upload form, then verifying the uploaded filename is displayed.

Starting URL: http://the-internet.herokuapp.com/upload

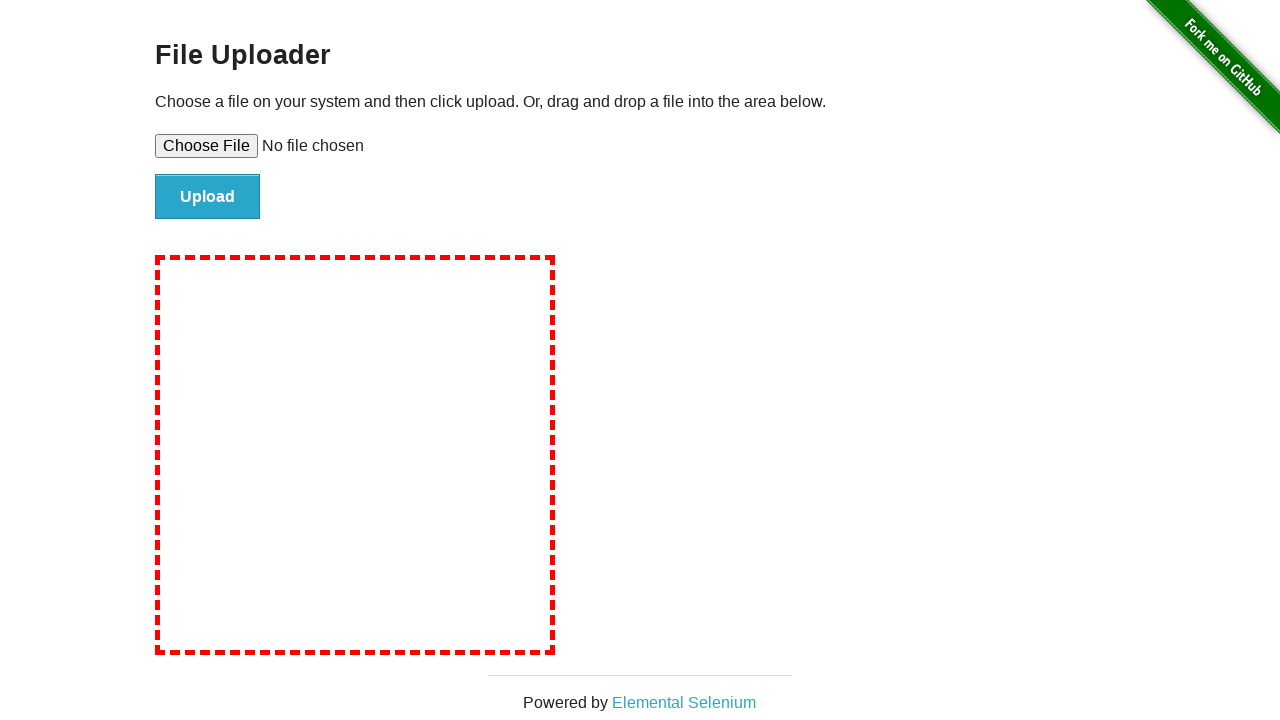

Selected test_upload.txt file for upload
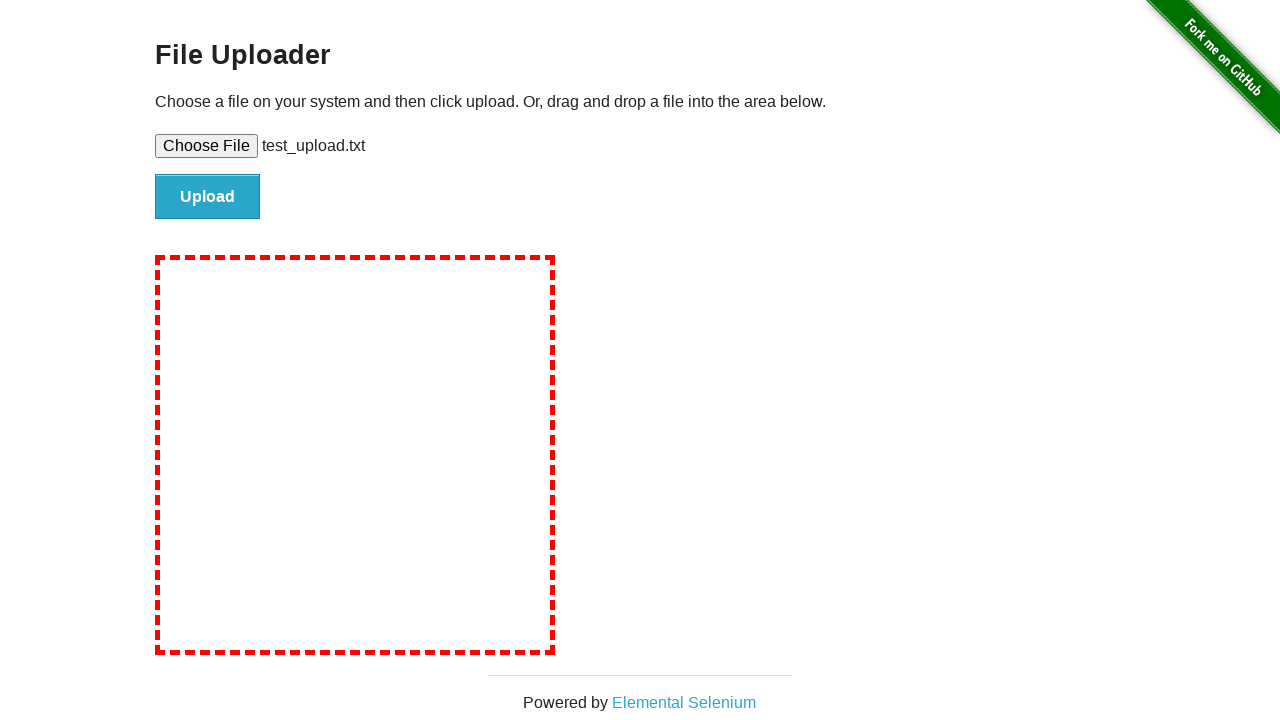

Clicked upload button to submit file at (208, 197) on #file-submit
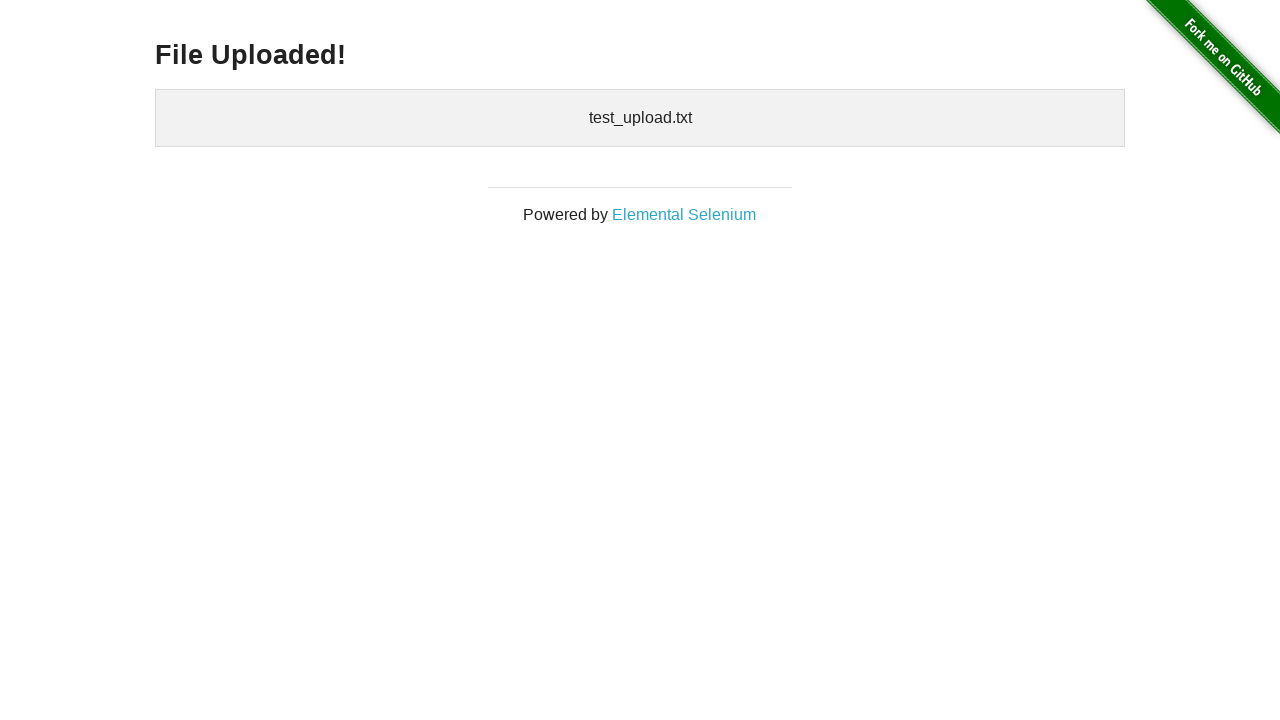

Upload confirmation appeared with uploaded filename displayed
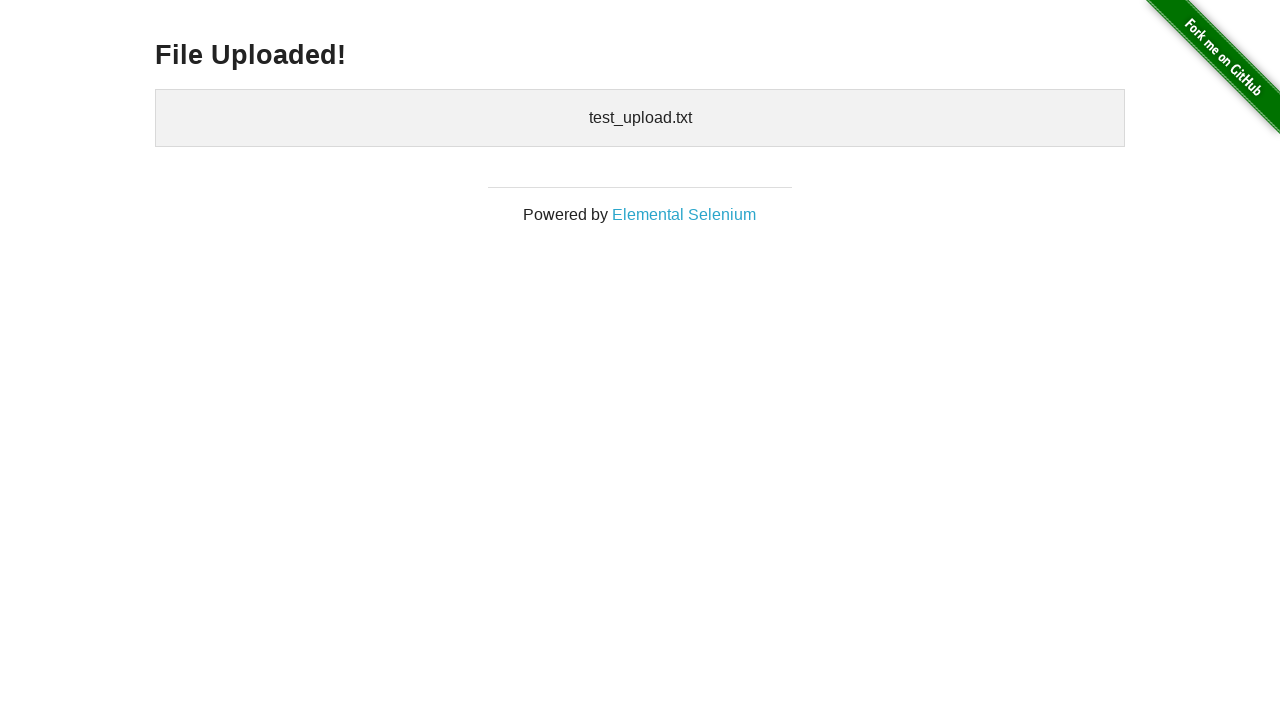

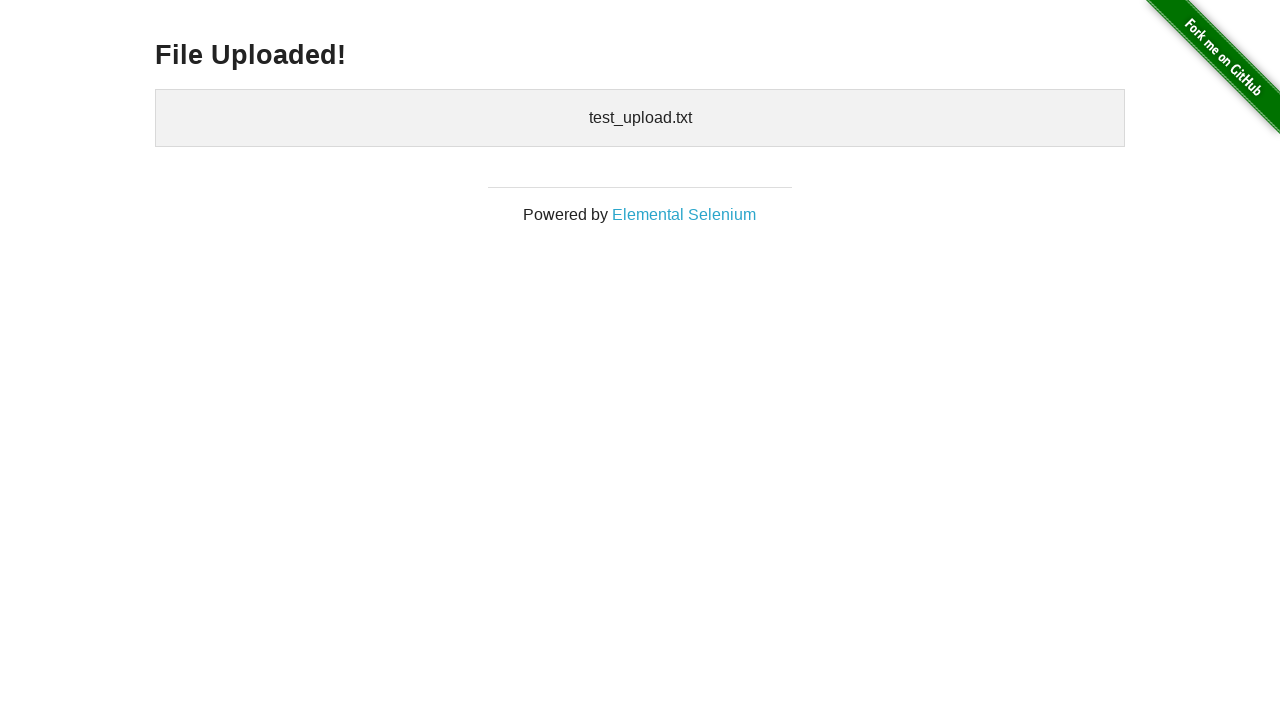